Tests dropdown selection functionality by selecting an option from a dropdown menu and verifying its visibility

Starting URL: https://the-internet.herokuapp.com/dropdown

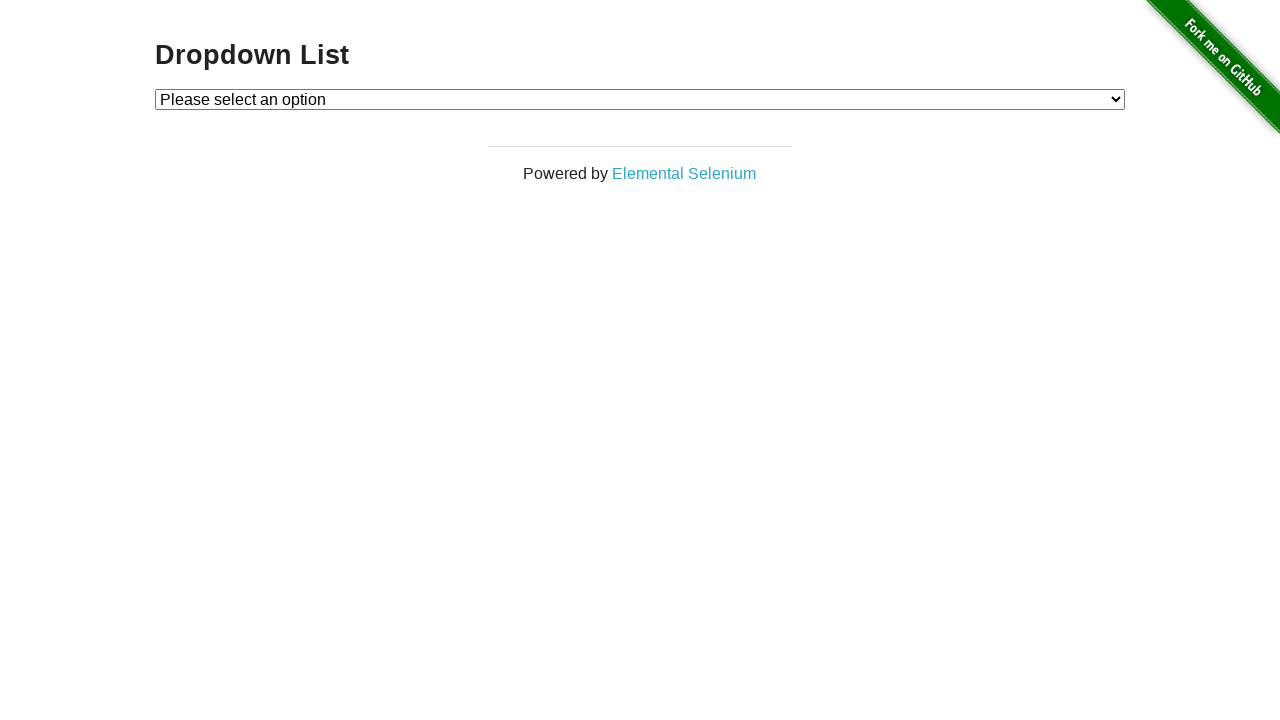

Selected 'Option 1' from dropdown menu on #dropdown
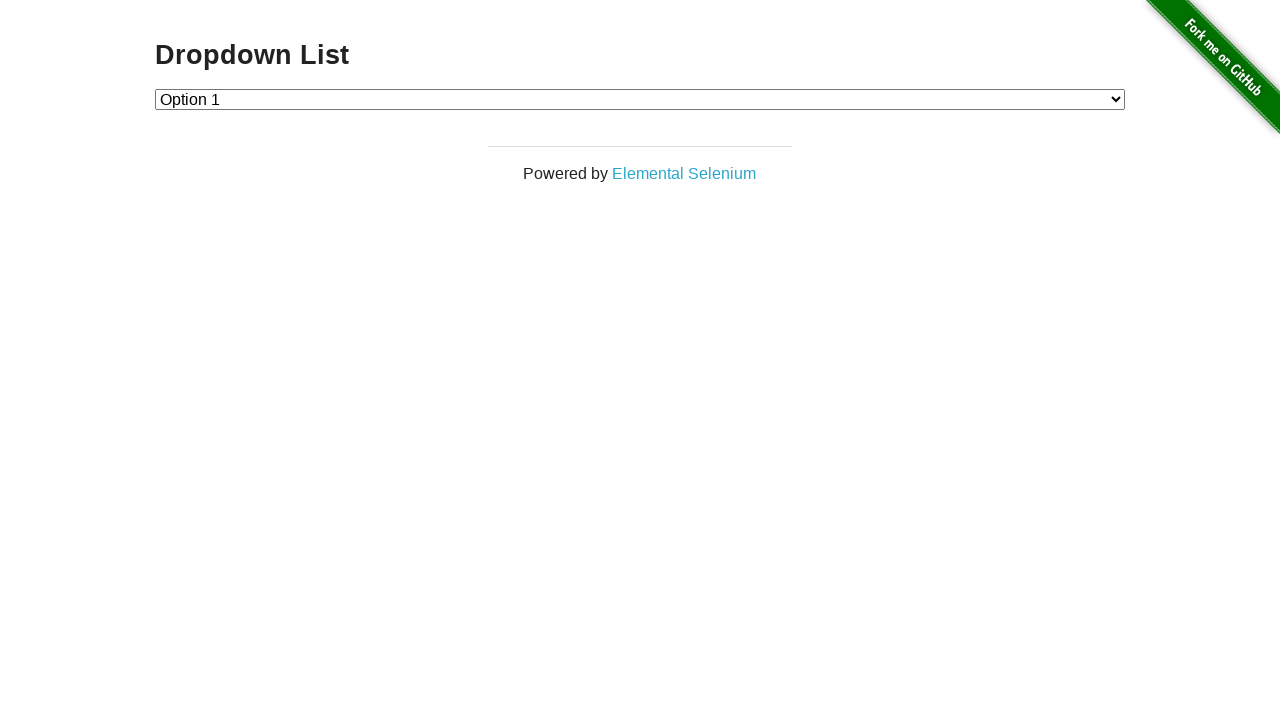

Verified dropdown is visible
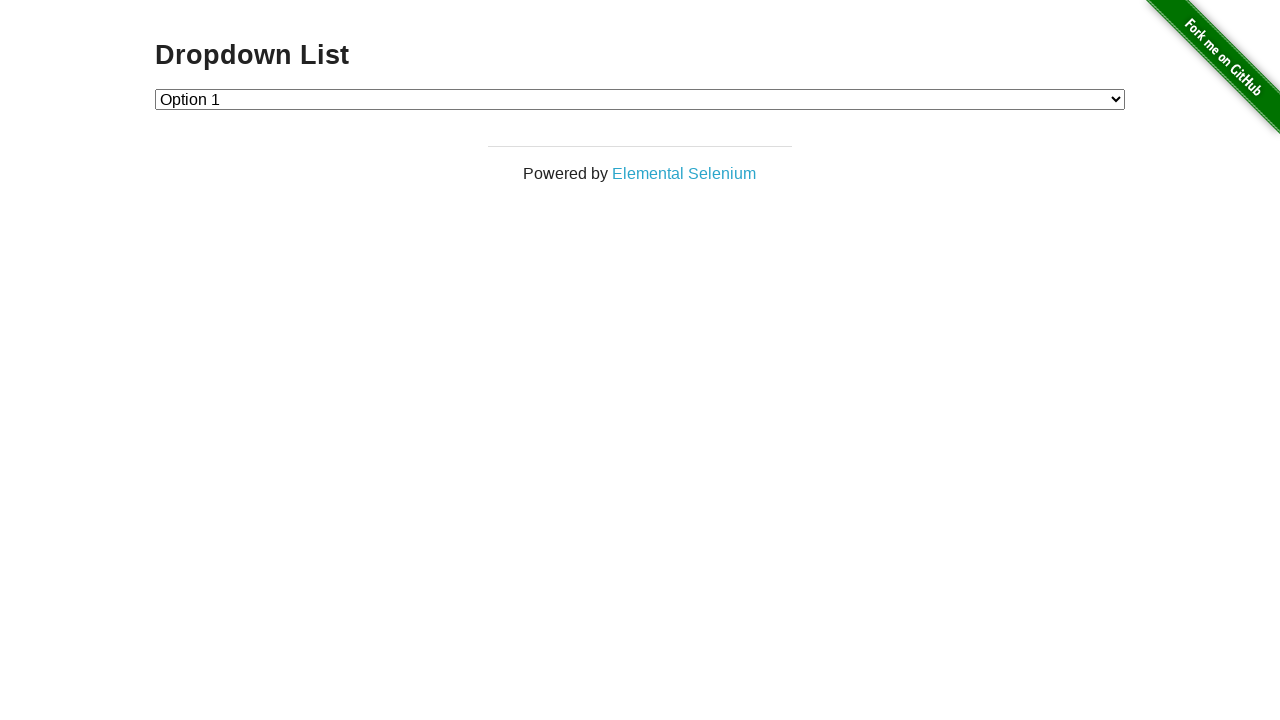

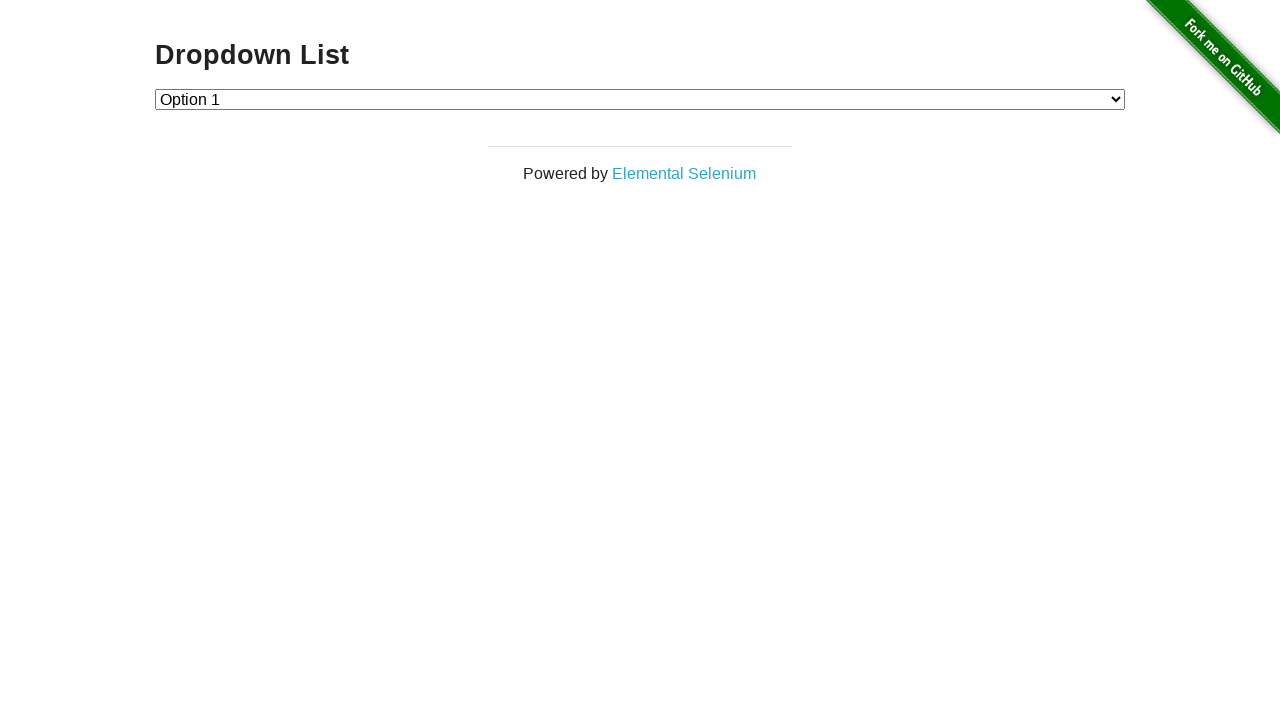